Tests a math exercise form by reading a value X from the page, calculating log(abs(12*sin(x))), entering the result in the answer field, selecting a checkbox and radio button, then submitting the form.

Starting URL: https://suninjuly.github.io/math.html

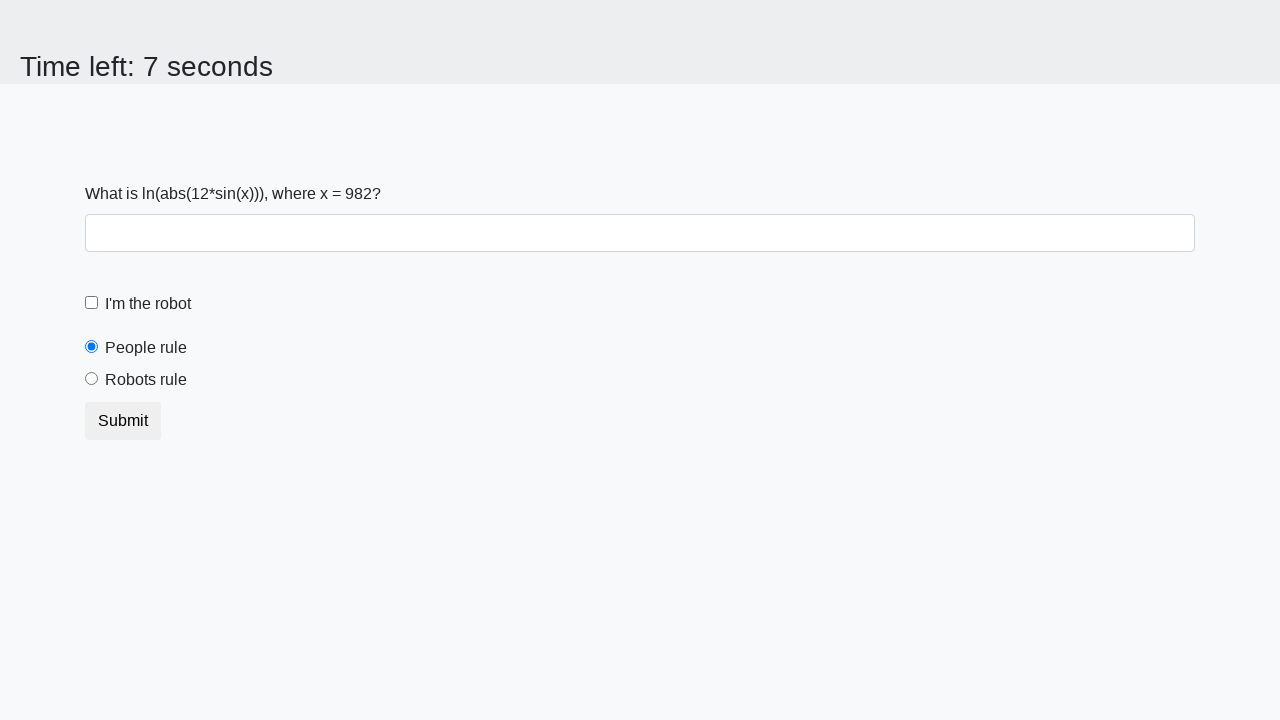

Retrieved X value from the page
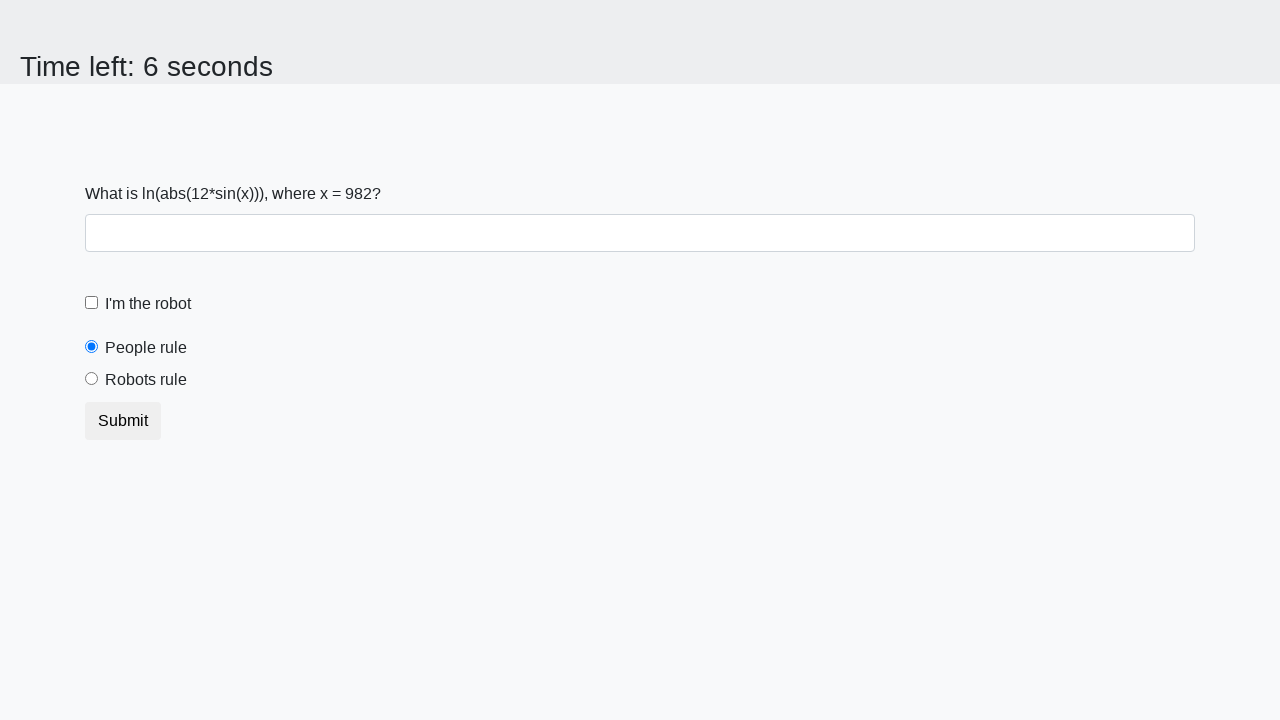

Calculated answer y = log(abs(12*sin(982))) = 2.452736588352729
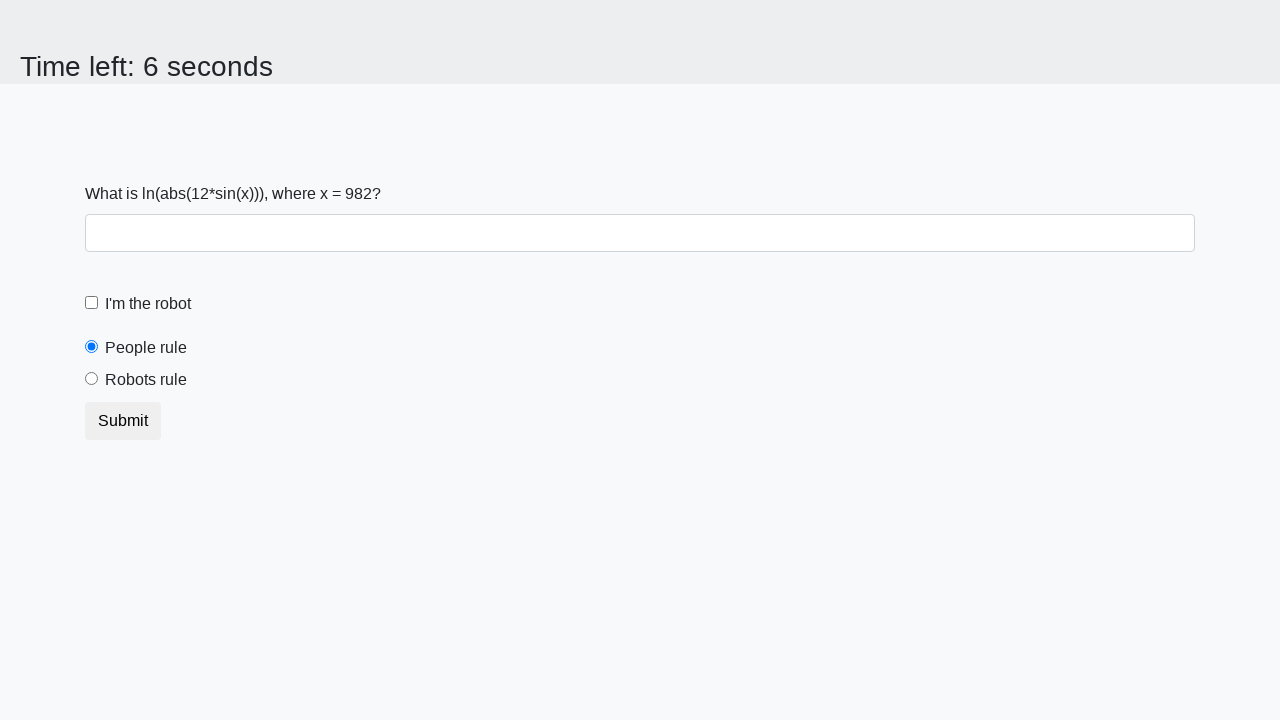

Filled answer field with calculated value 2.452736588352729 on #answer
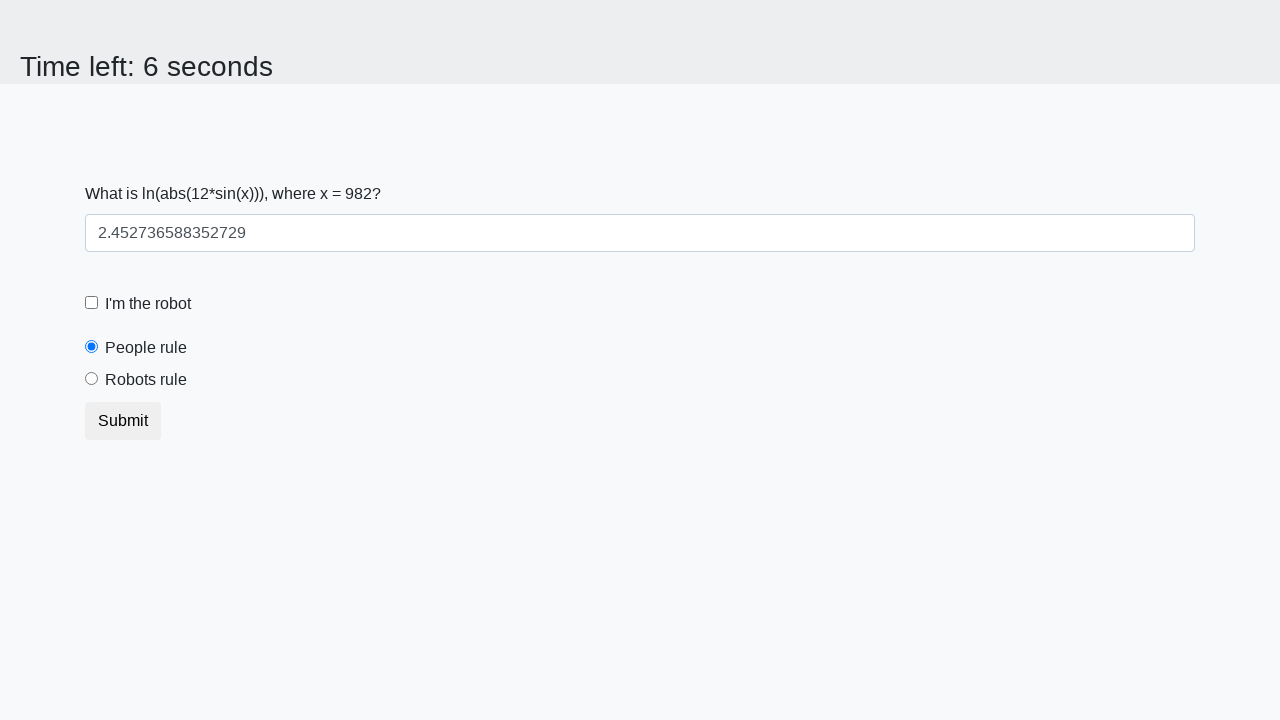

Clicked the 'I'm the Robot' checkbox at (92, 303) on #robotCheckbox
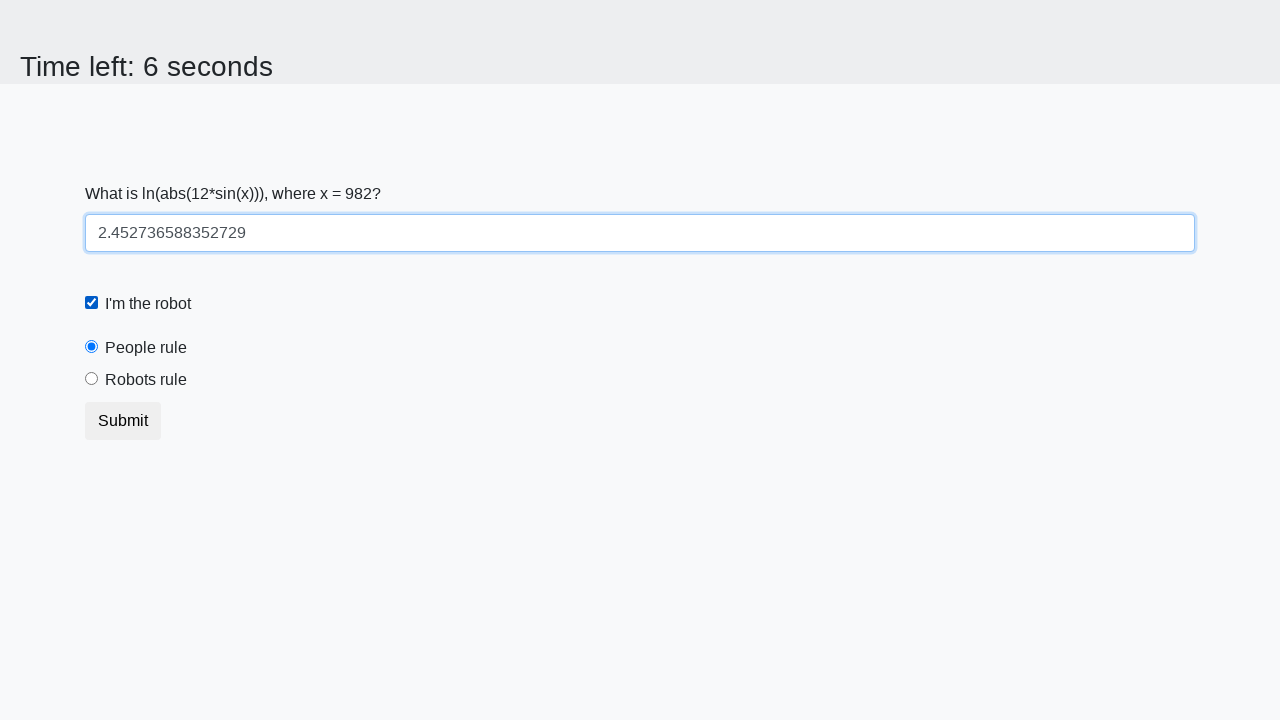

Selected the 'Robots rule' radio button at (92, 379) on #robotsRule
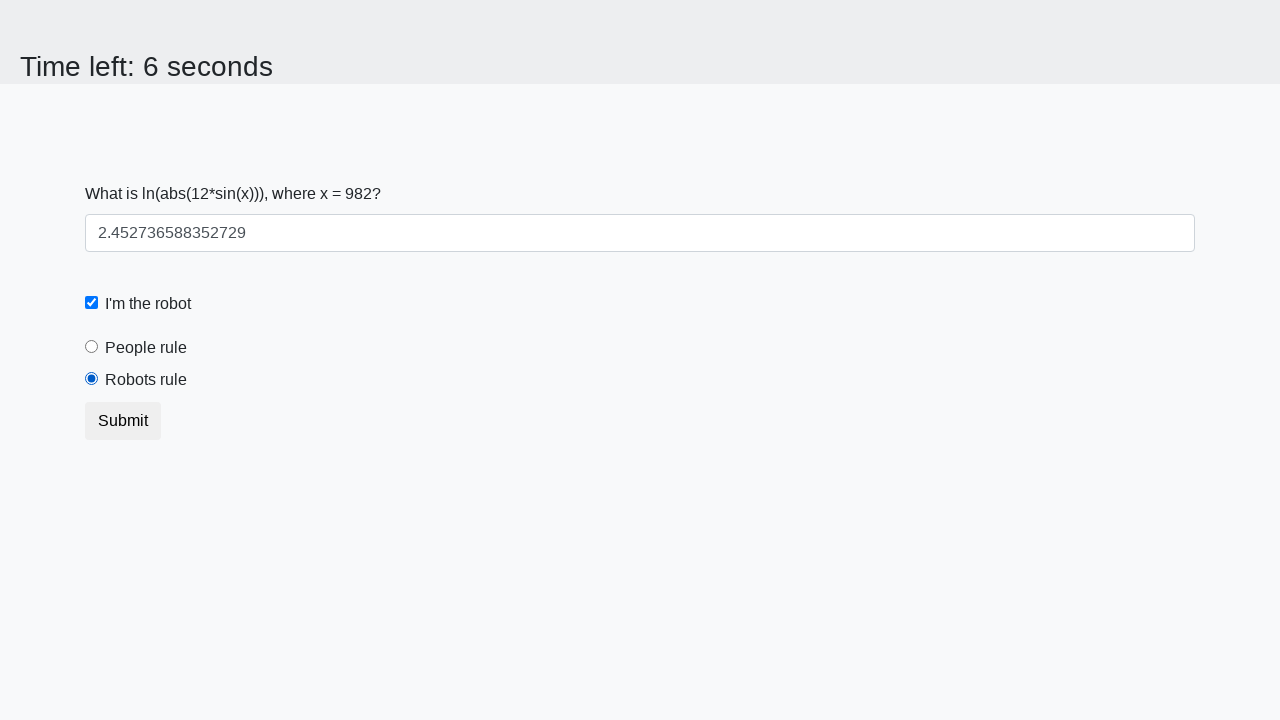

Clicked the submit button at (123, 421) on .btn
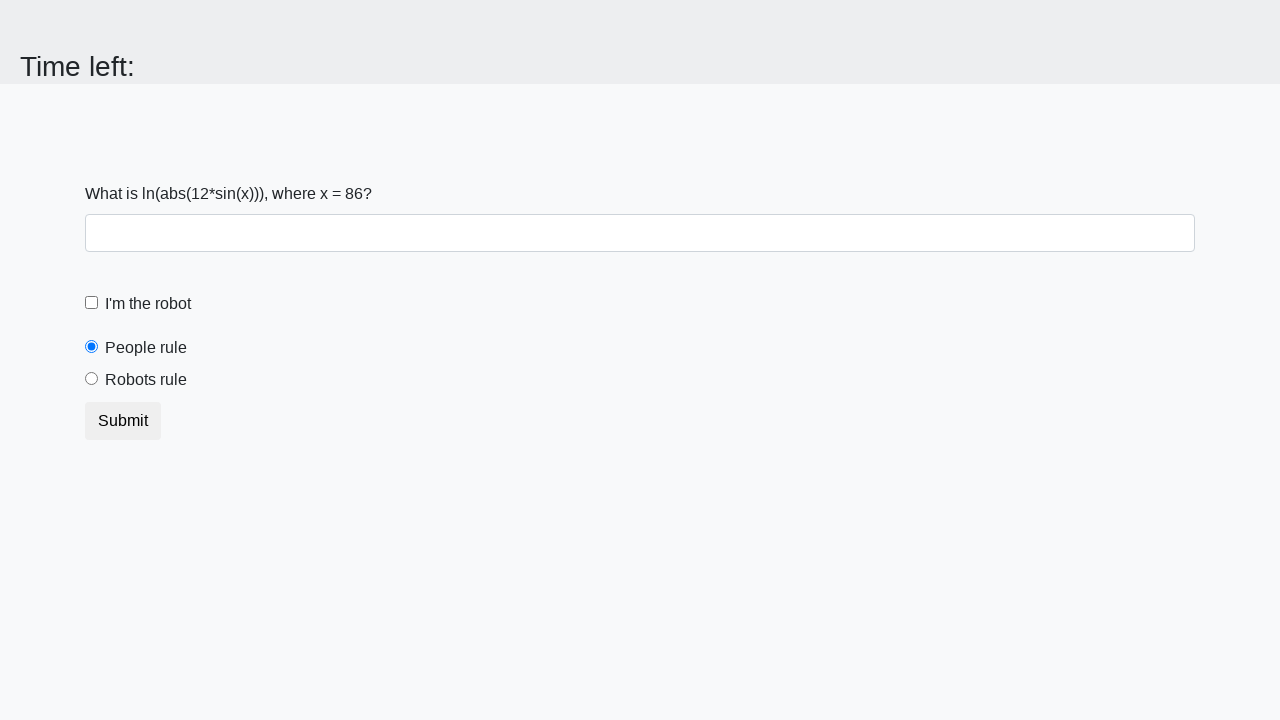

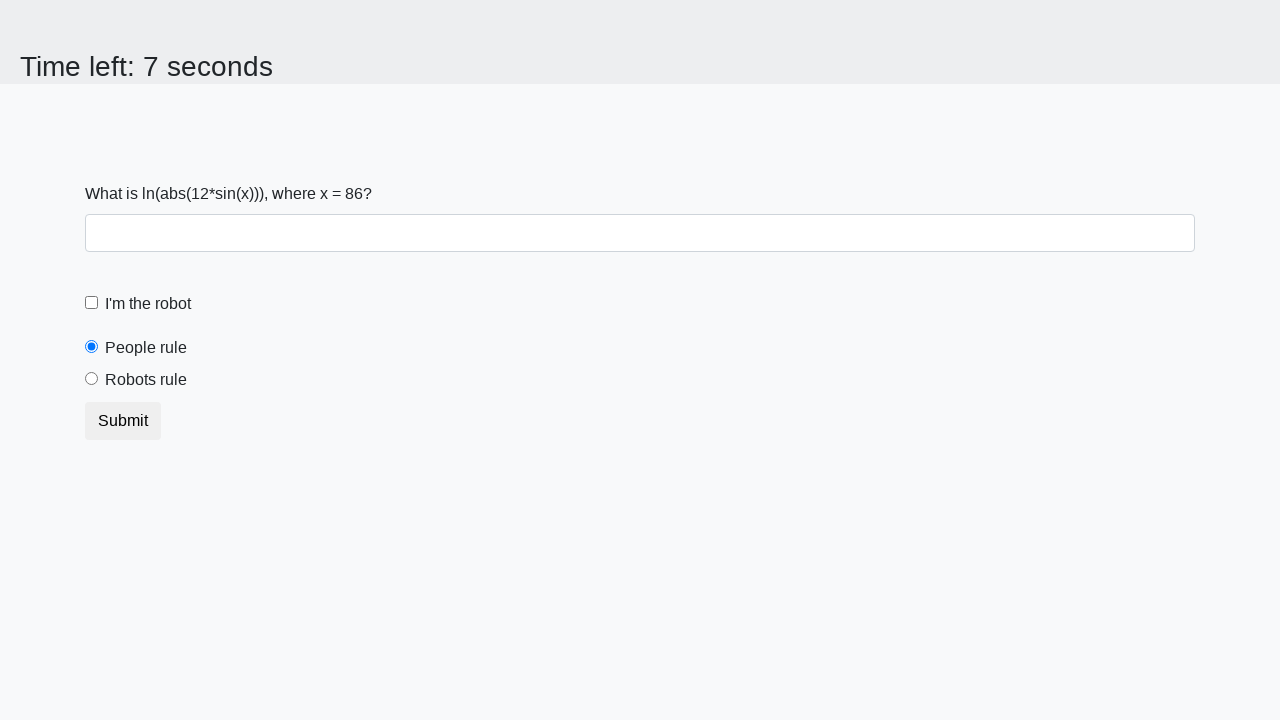